Tests a mortgage calculator by entering home value, down payment, start month, start year, and clicking calculate to get the monthly payment result.

Starting URL: https://www.mortgagecalculator.org

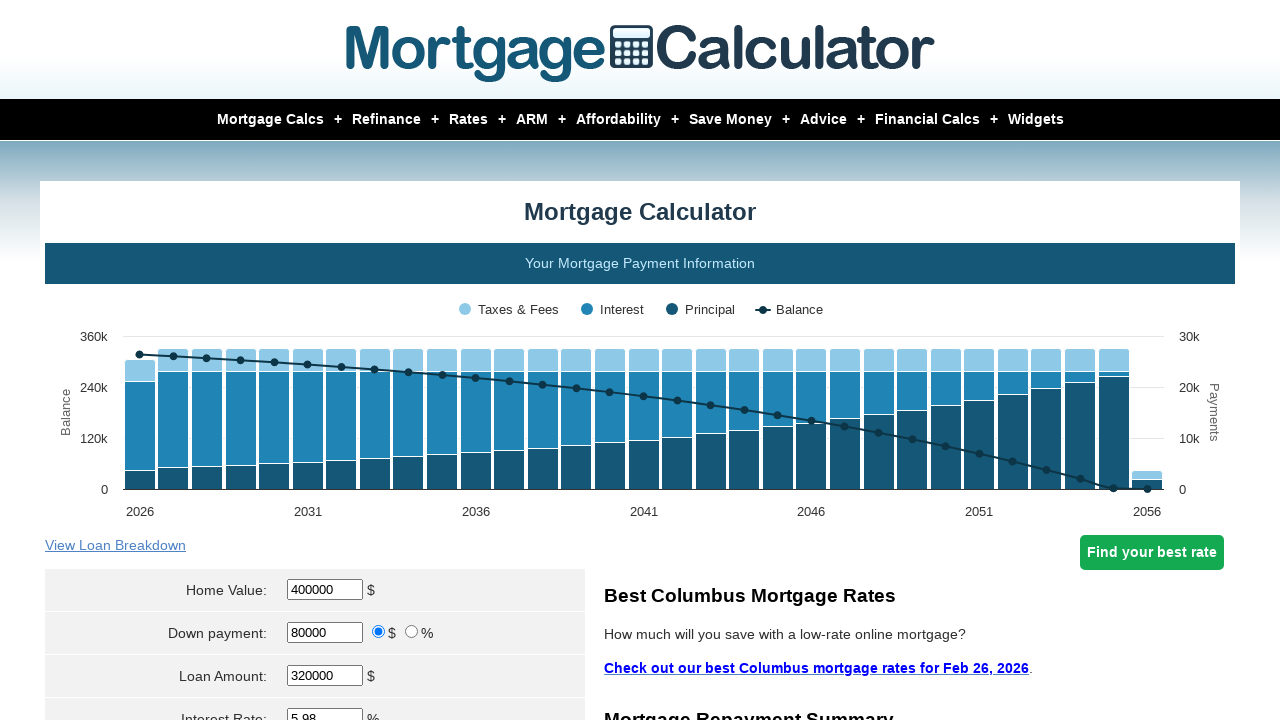

Cleared home value field on #homeval
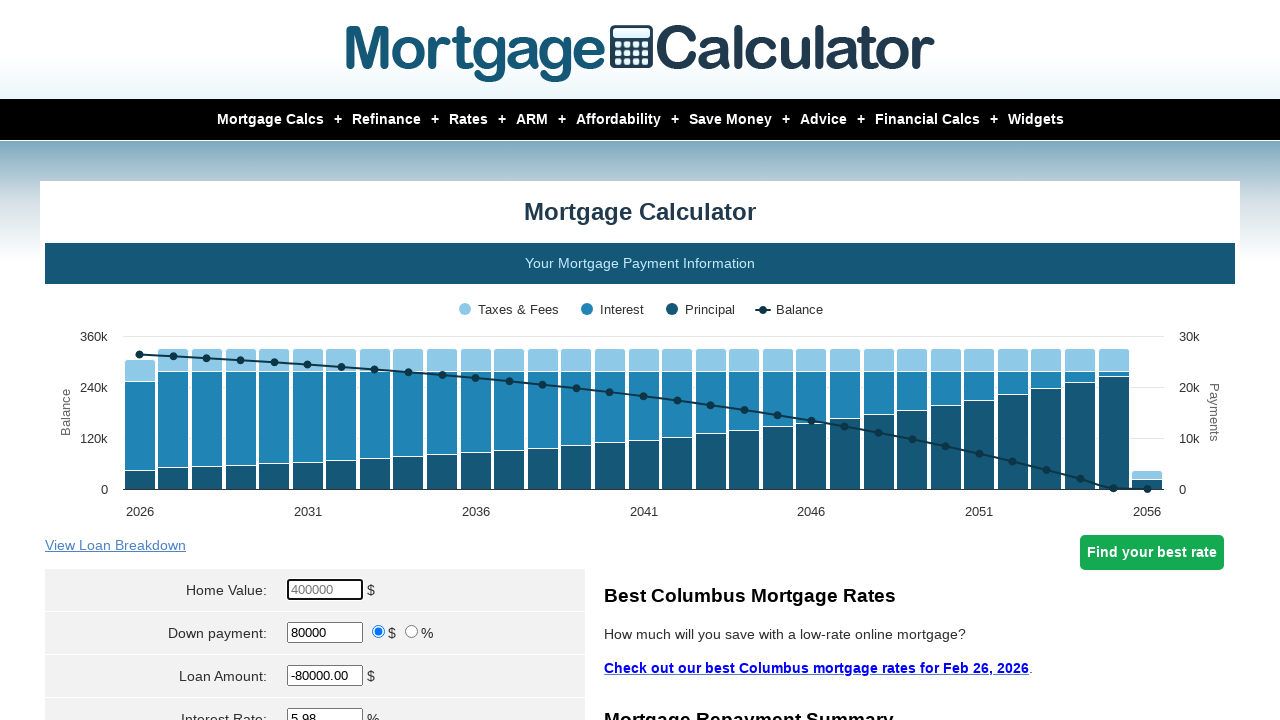

Entered home value of $380,000 on #homeval
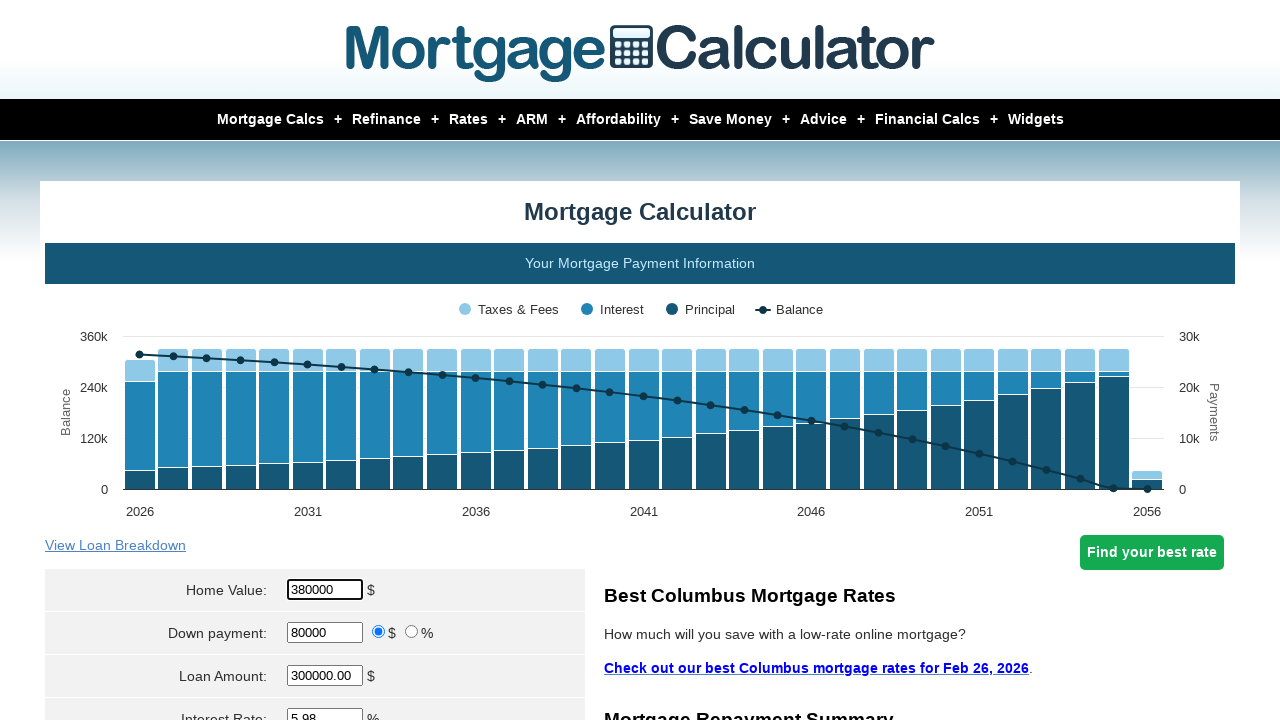

Cleared down payment field on #downpayment
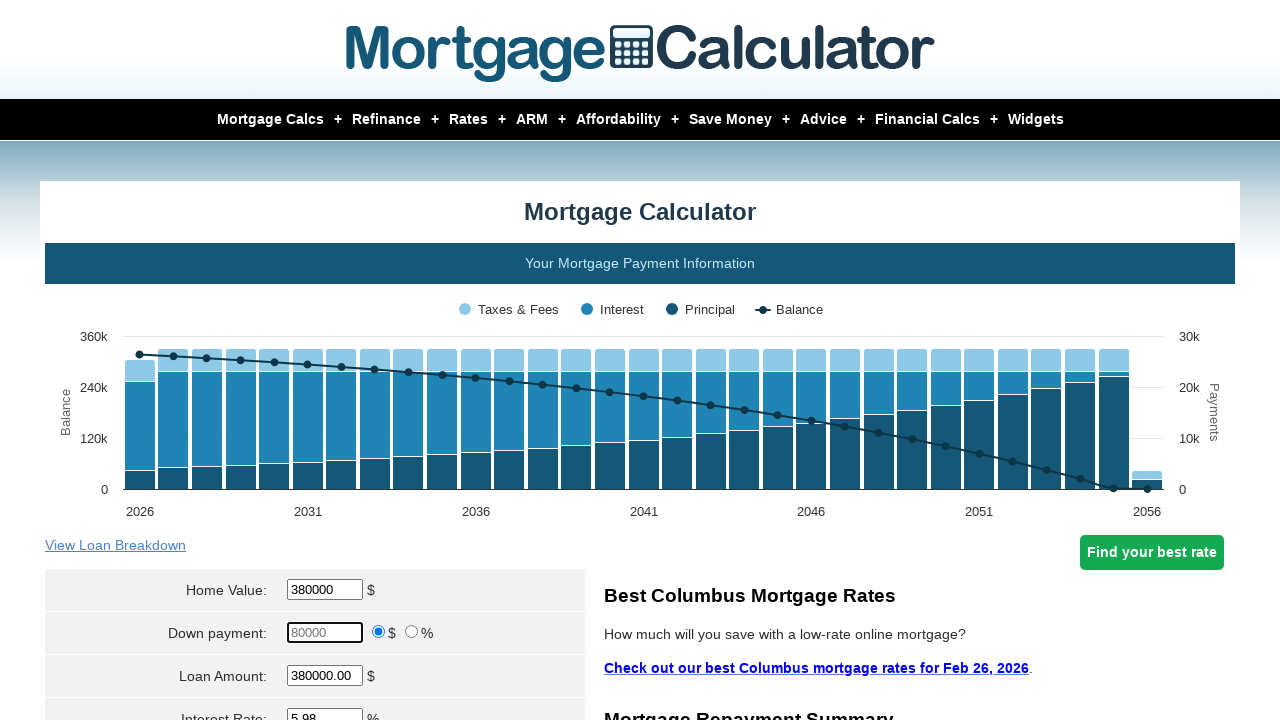

Entered down payment of $12,000 on #downpayment
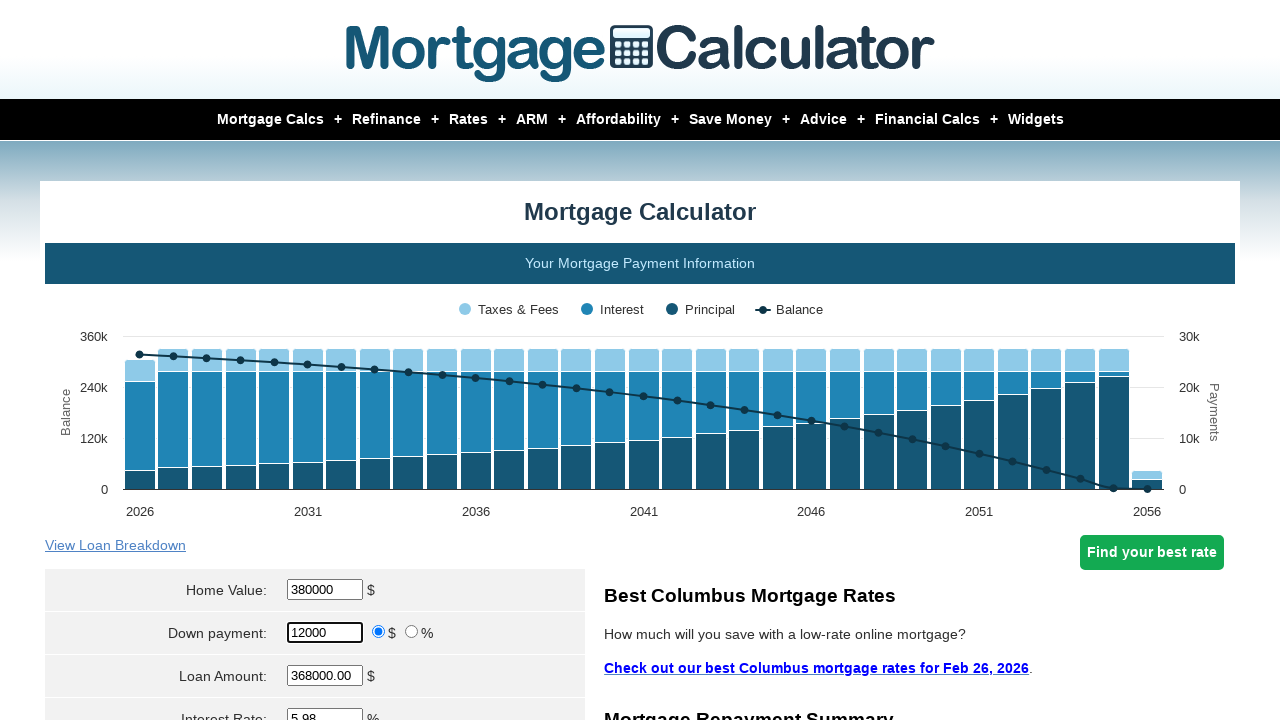

Selected December as start month on select[name='param[start_month]']
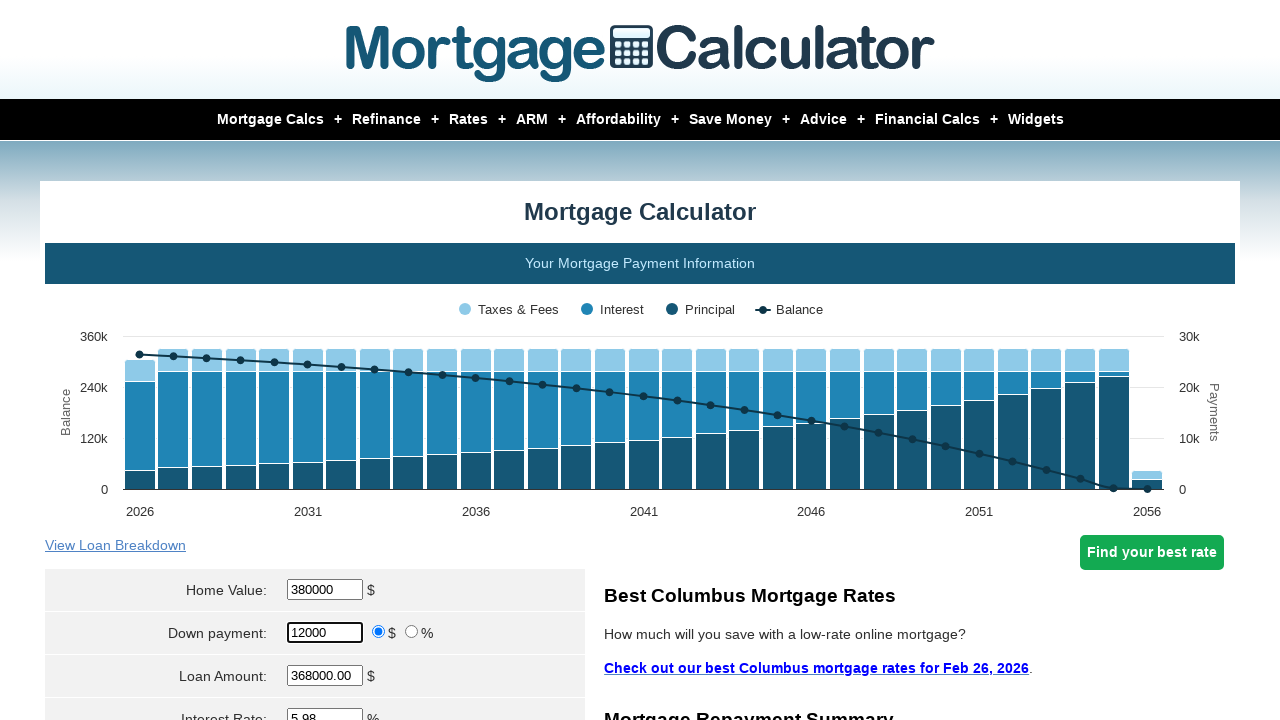

Entered start year of 2024 on #start_year
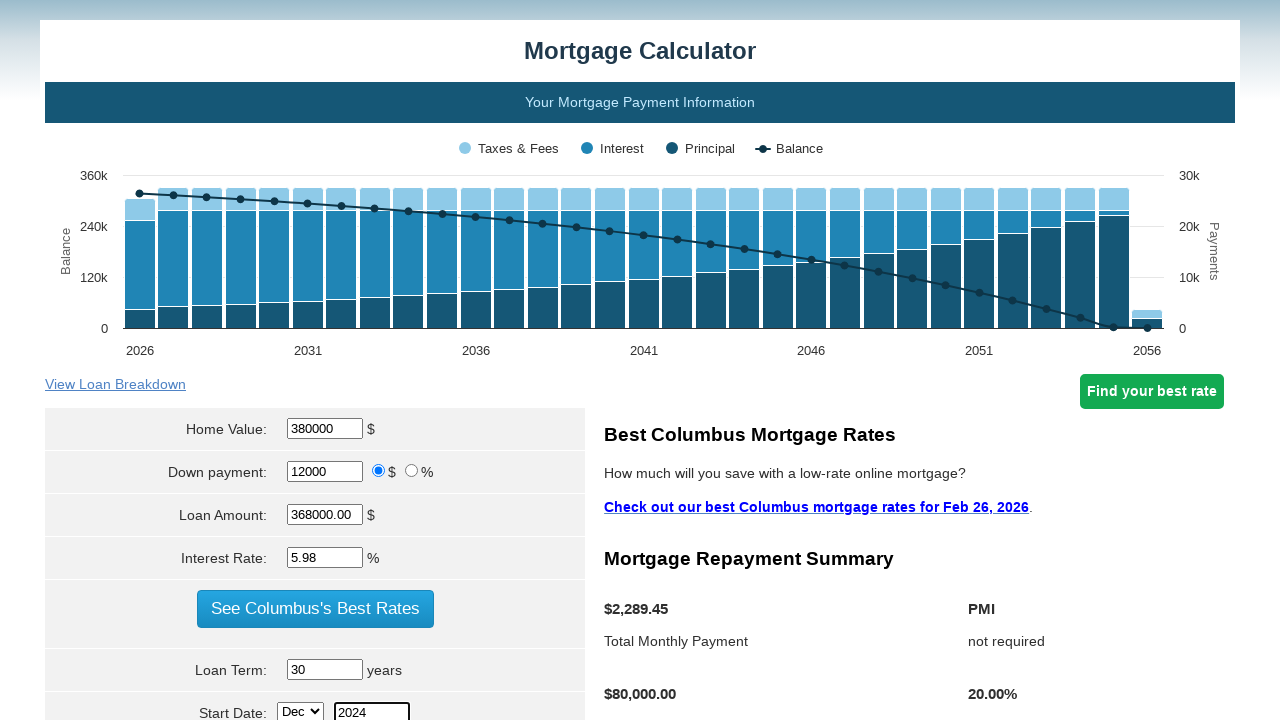

Clicked Calculate button to compute mortgage at (315, 360) on input[value='Calculate']
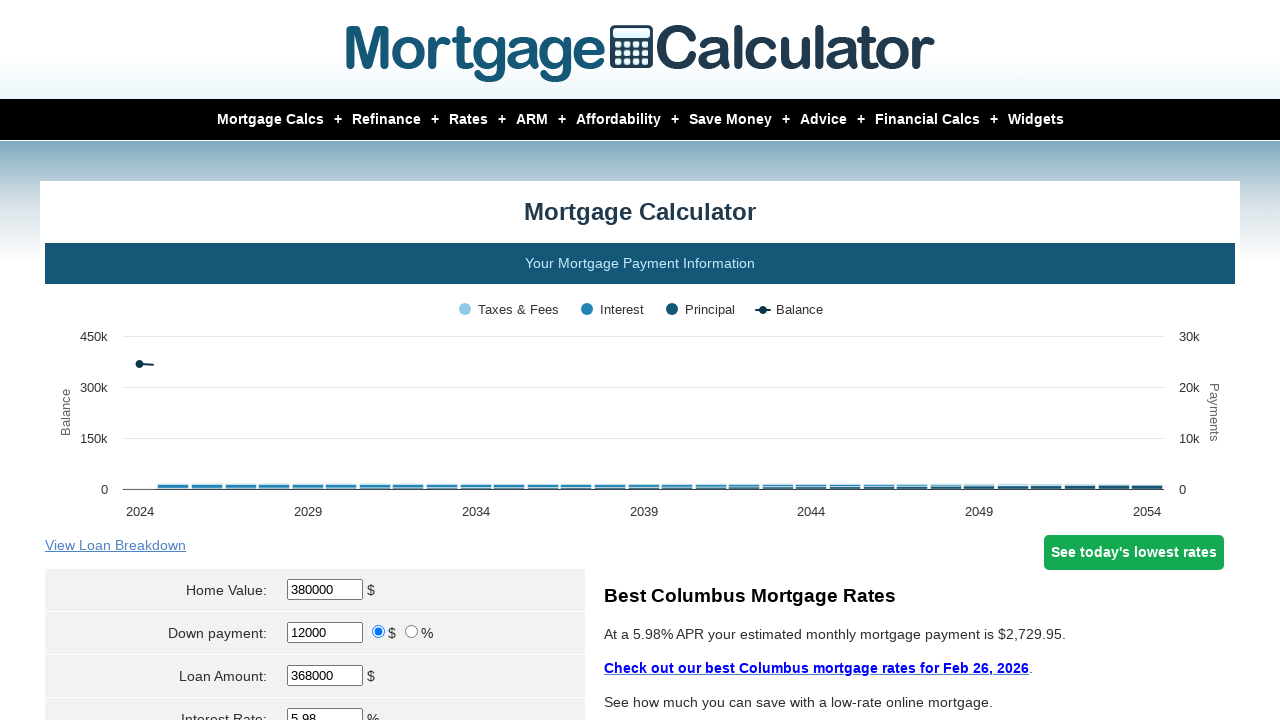

Monthly payment results loaded successfully
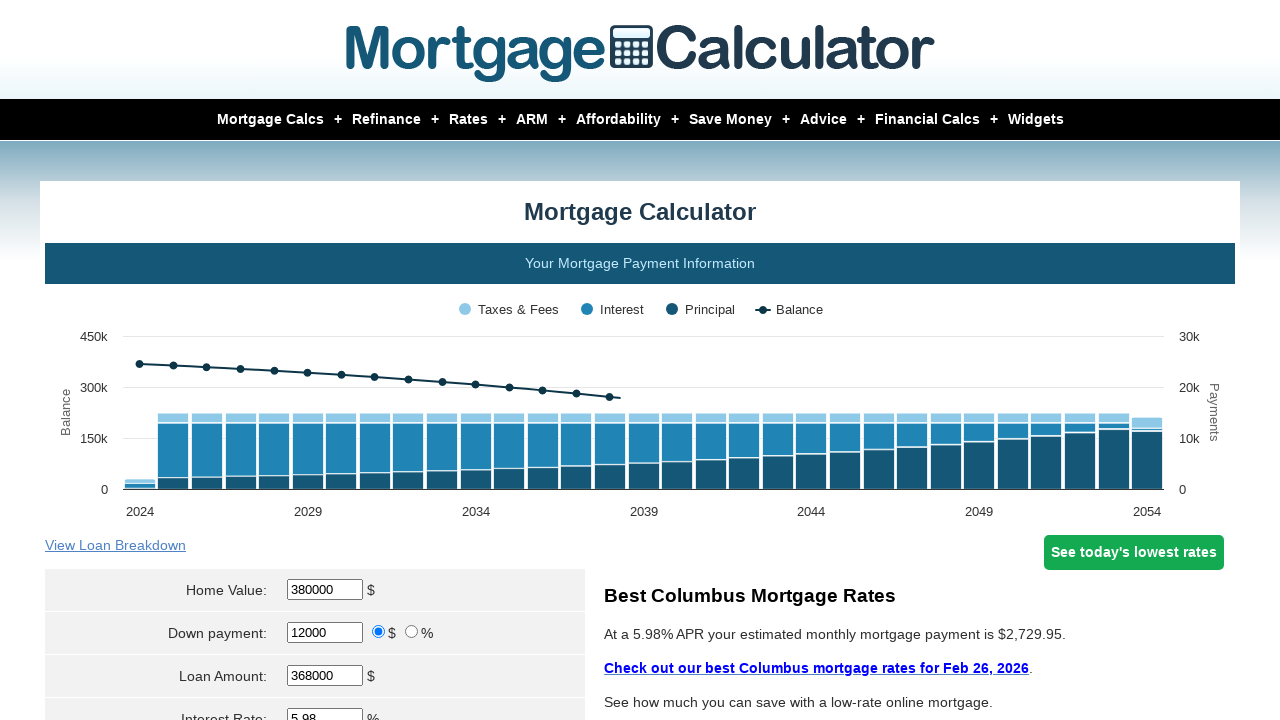

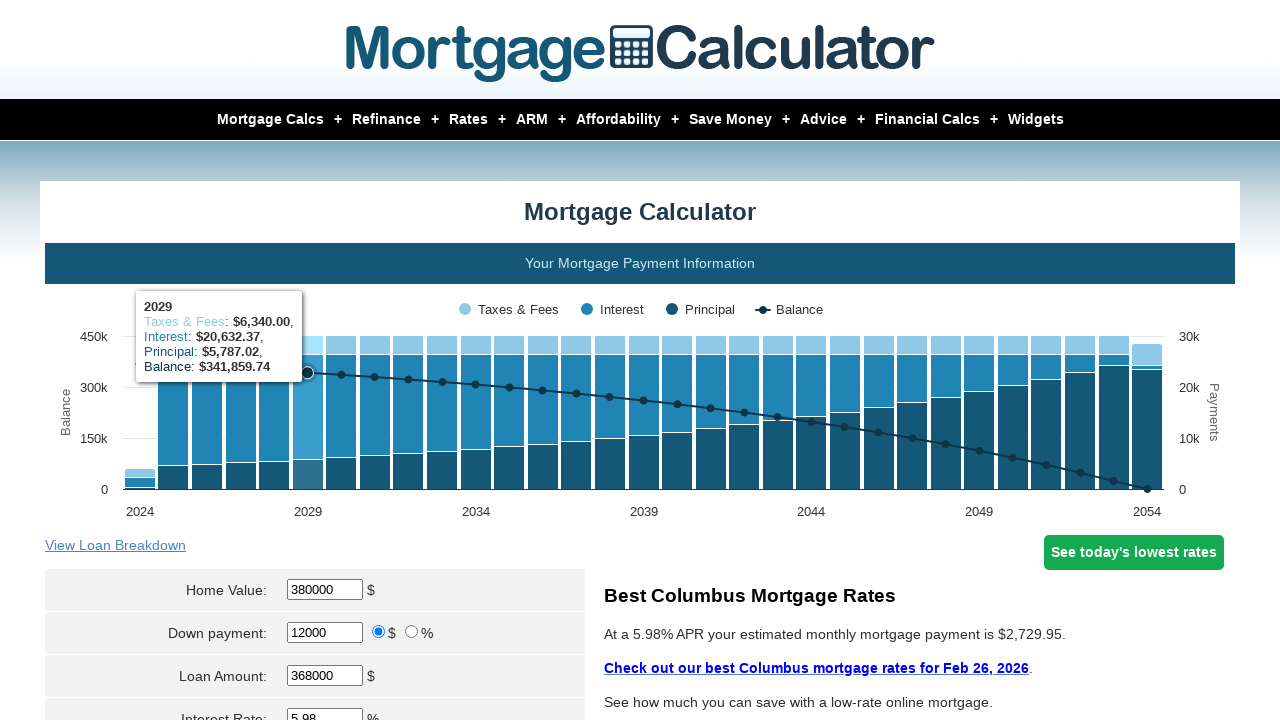